Tests clock functionality by clicking on a clock div element and verifying it displays a specific timestamp value

Starting URL: https://example.cypress.io/commands/spies-stubs-clocks

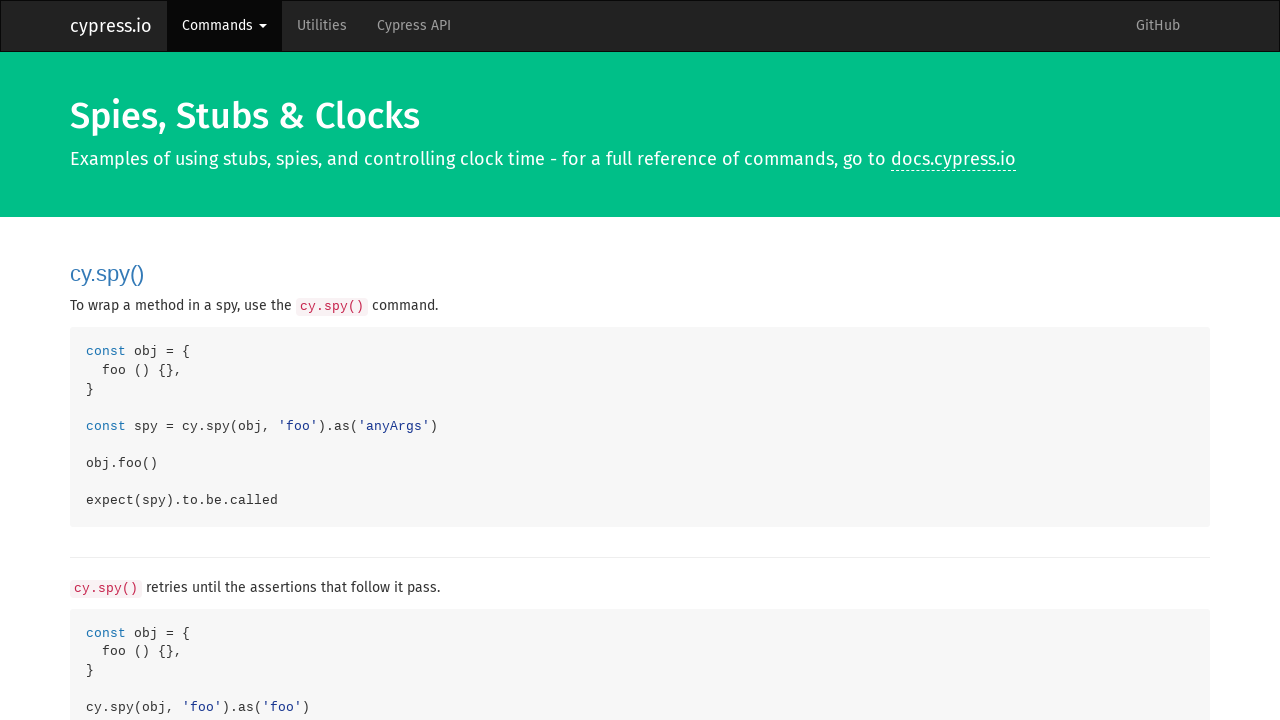

Clicked on the clock div element at (981, 360) on #clock-div
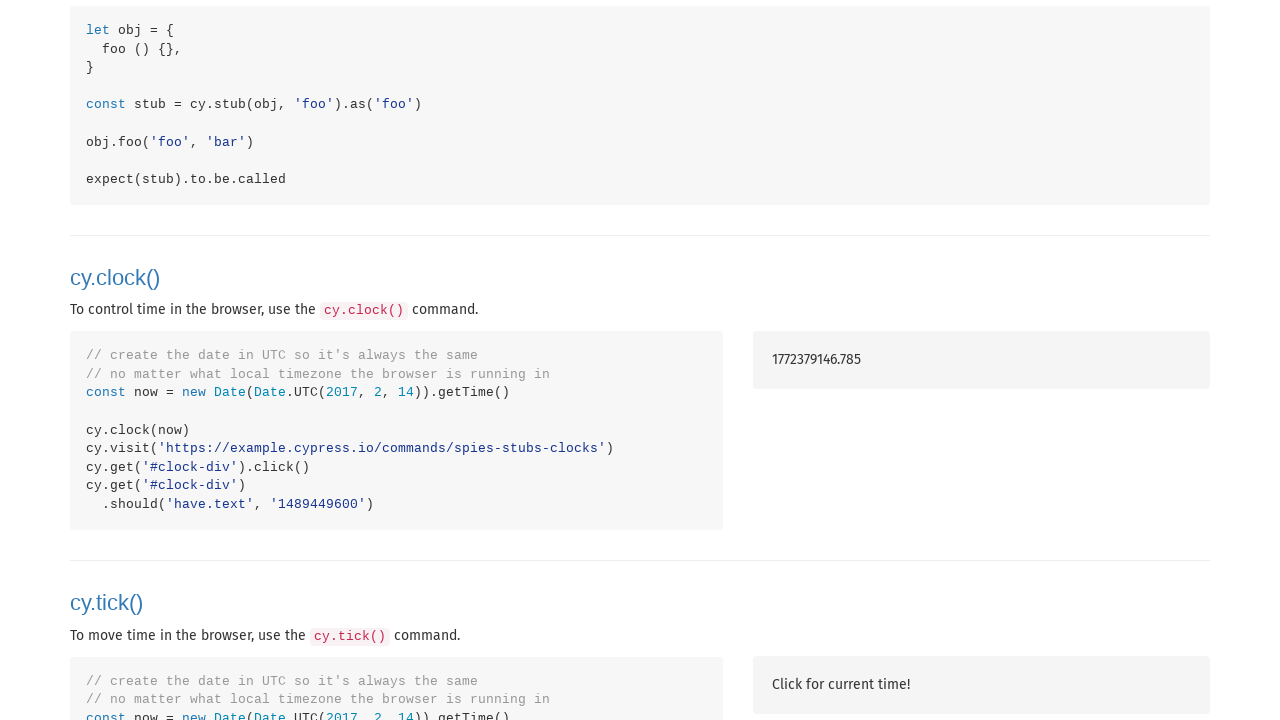

Verified clock div is displayed with timestamp value
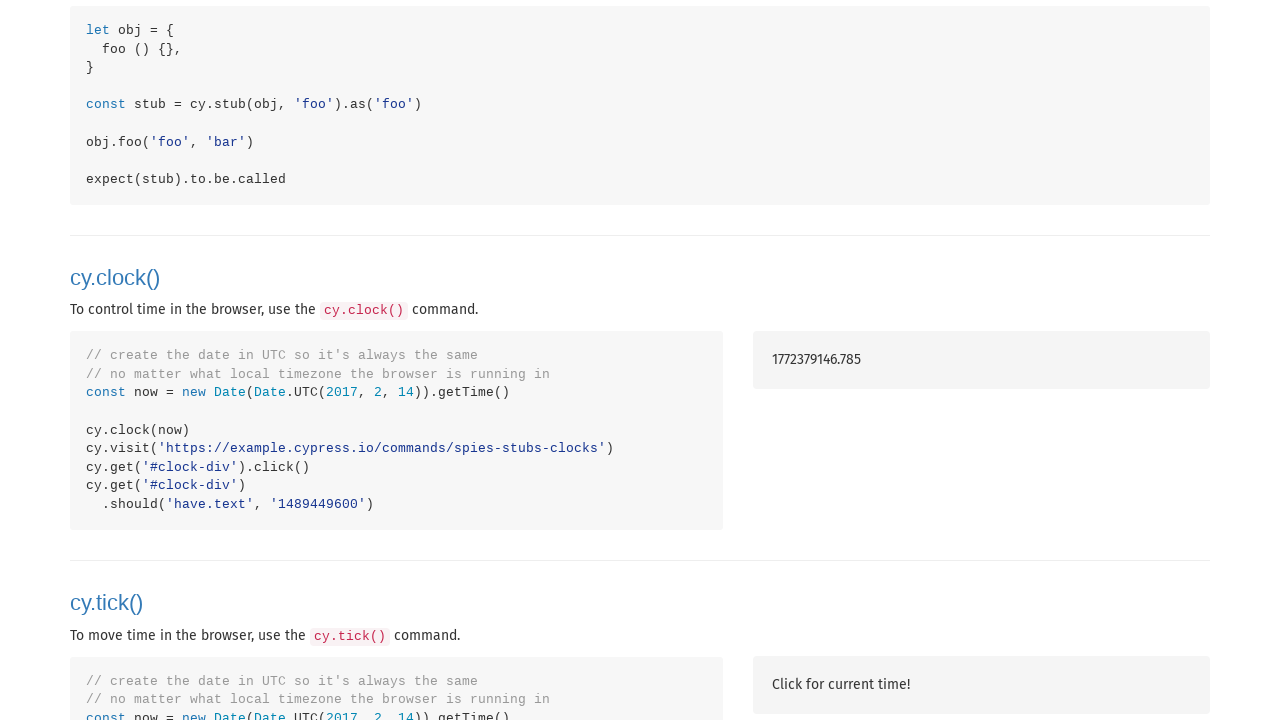

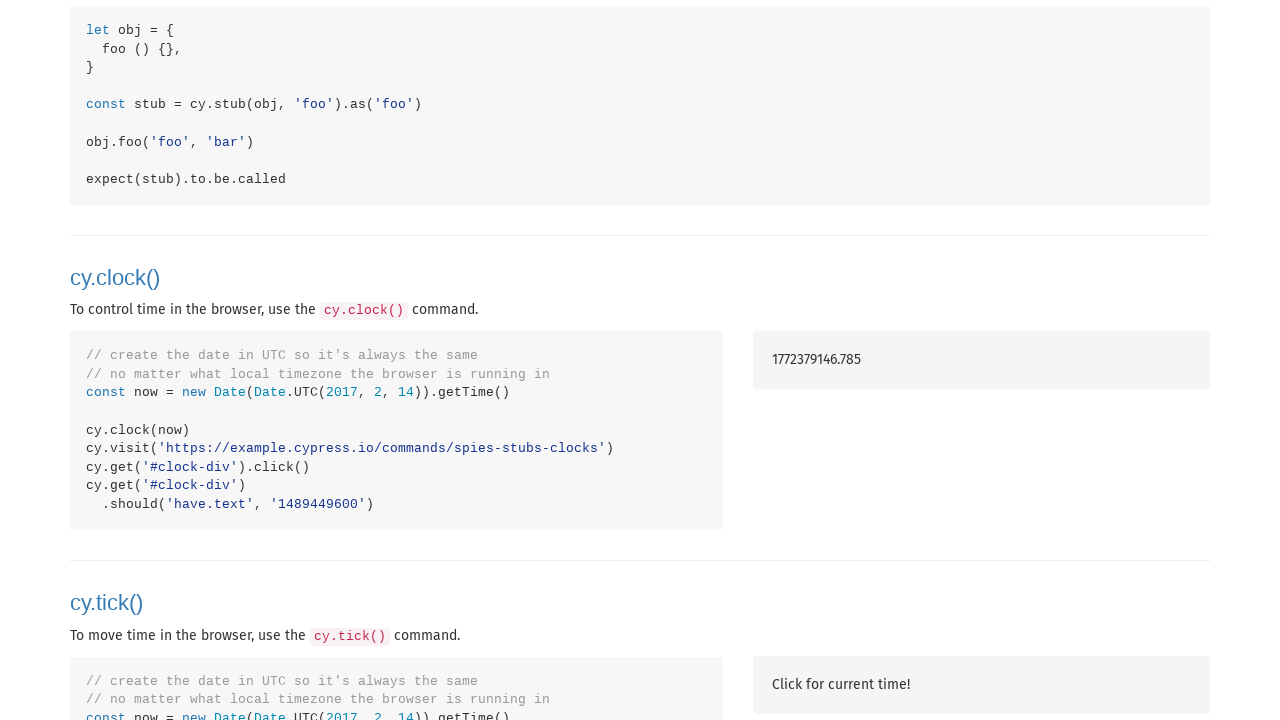